Tests multi-page navigation by clicking Next twice and then Previous once

Starting URL: https://bonigarcia.dev/selenium-webdriver-java/navigation1.html

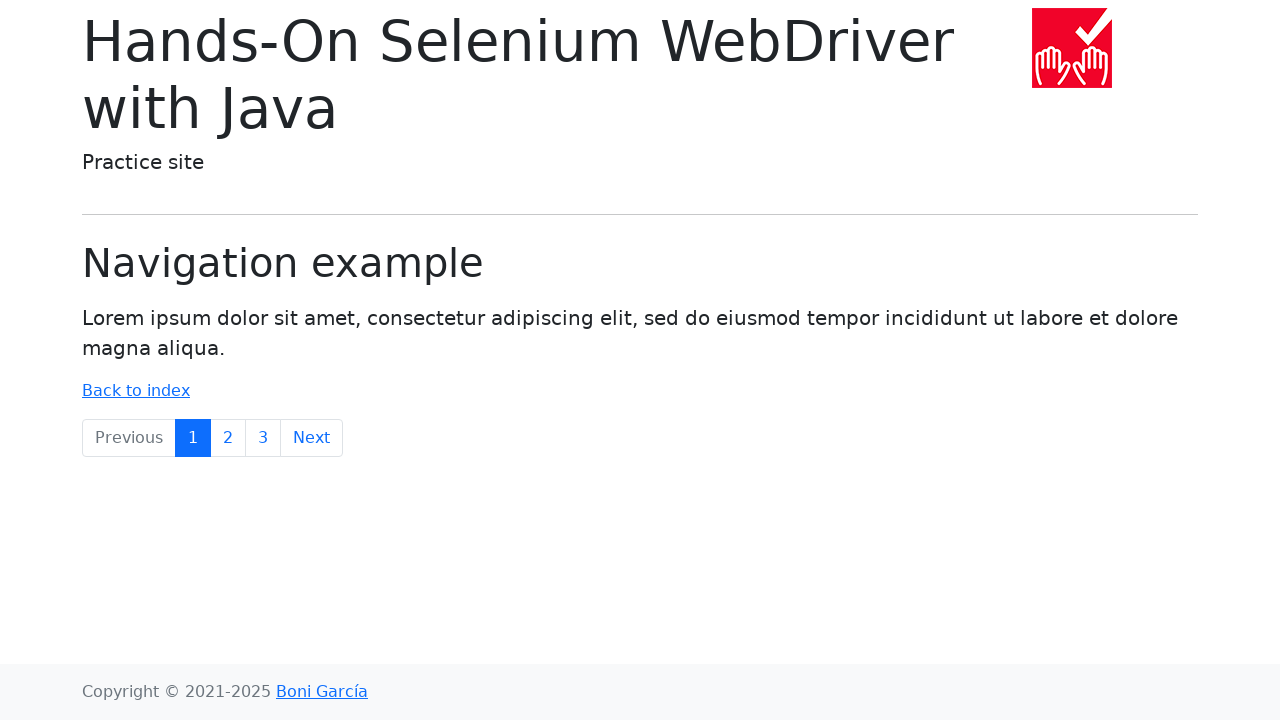

Clicked Next button to navigate to page 2 at (312, 438) on a:has-text('Next')
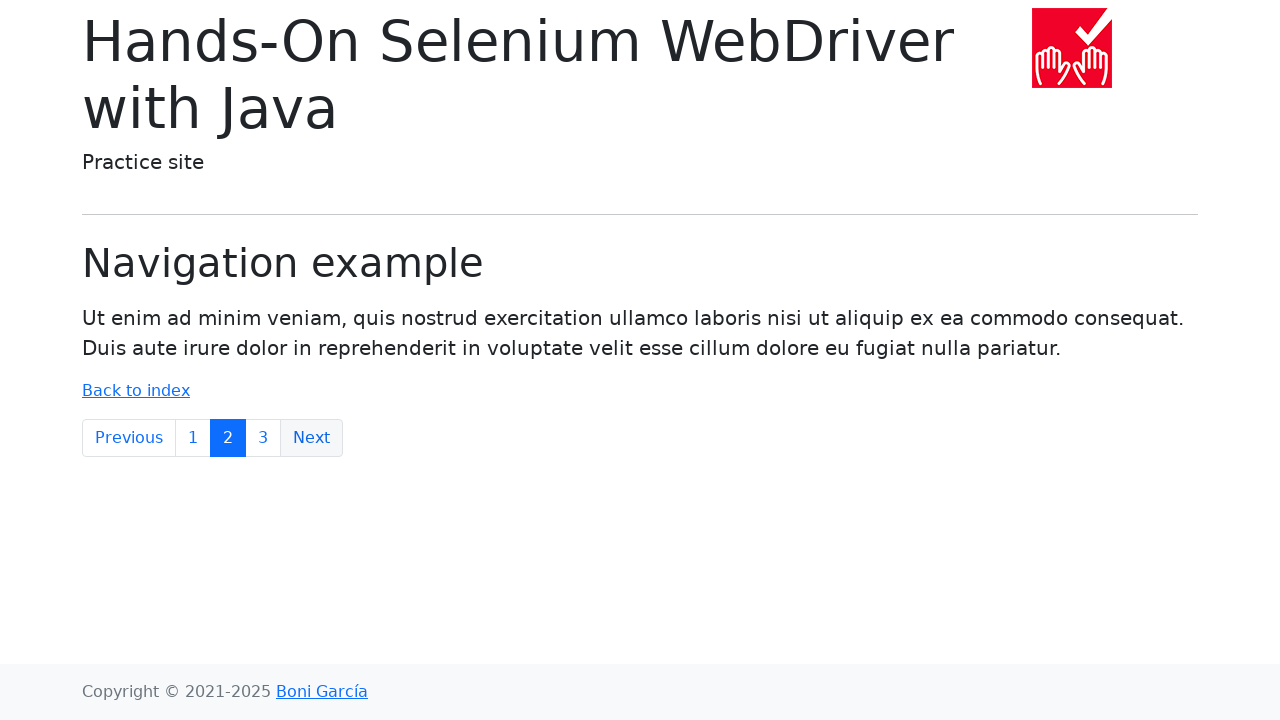

Clicked Next button again to navigate to page 3 at (312, 438) on a:has-text('Next')
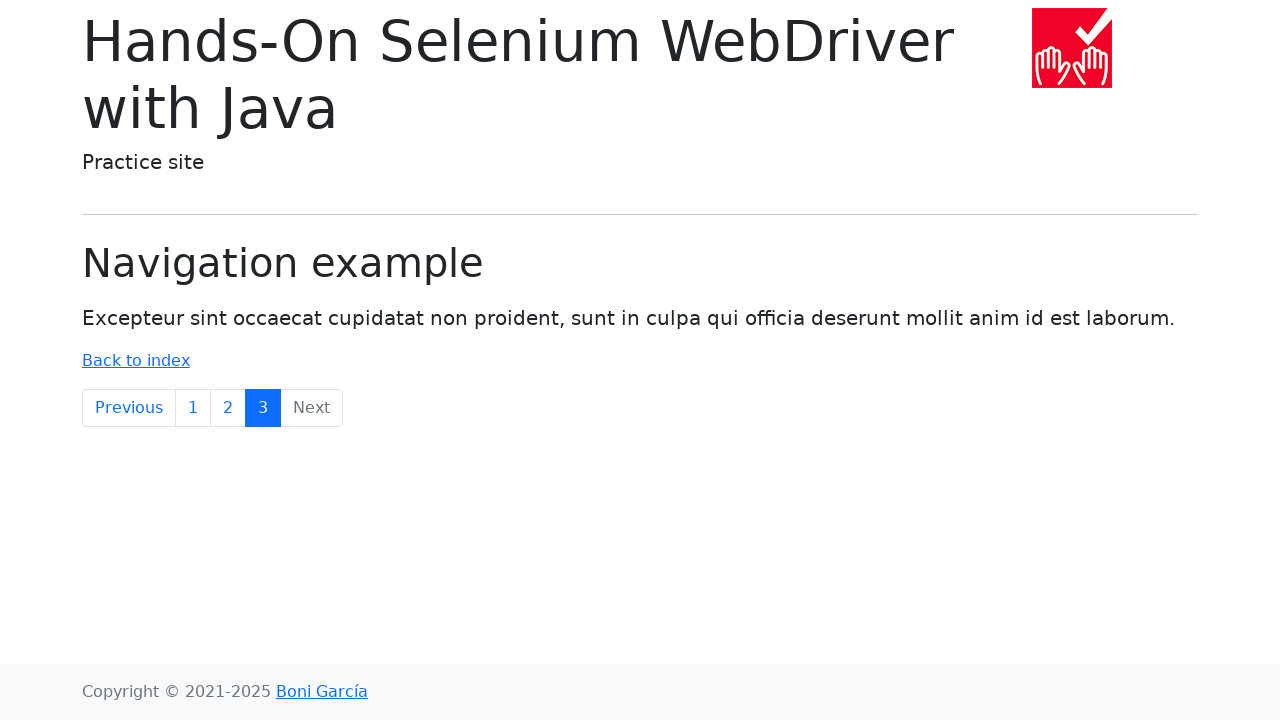

Verified Next link exists on page 3
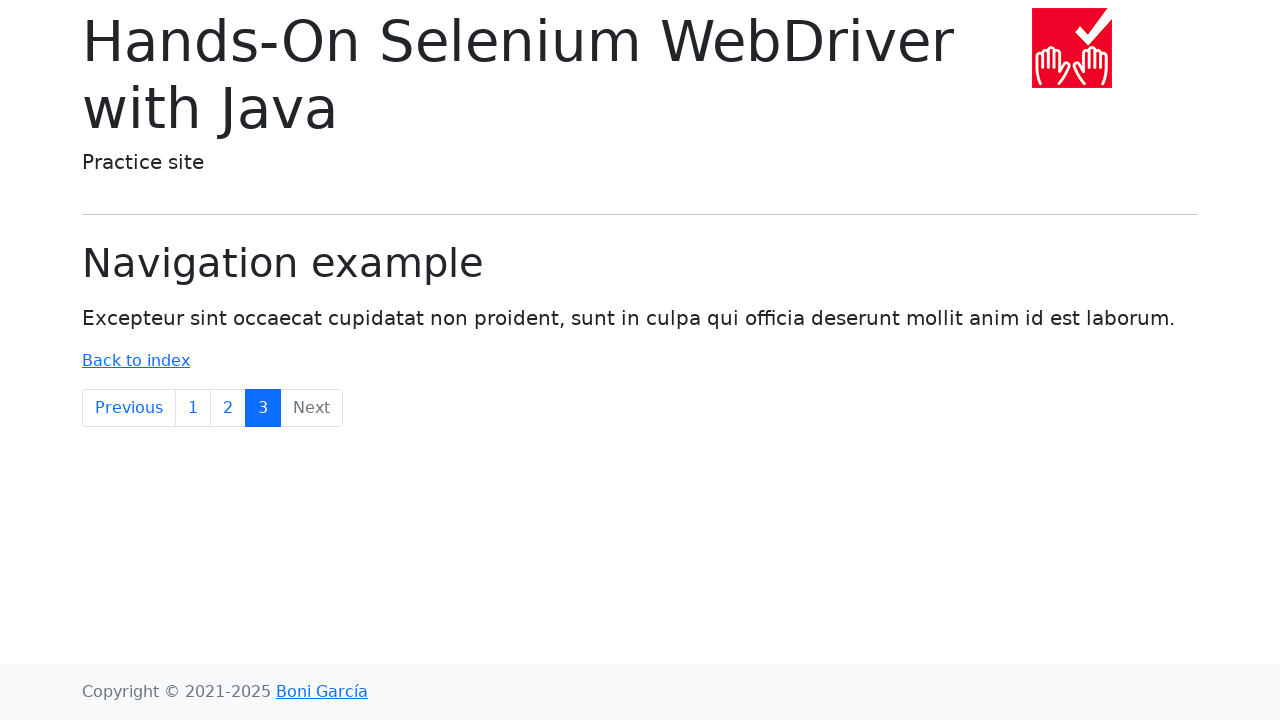

Clicked Previous button to navigate back to page 2 at (129, 408) on a:has-text('Previous')
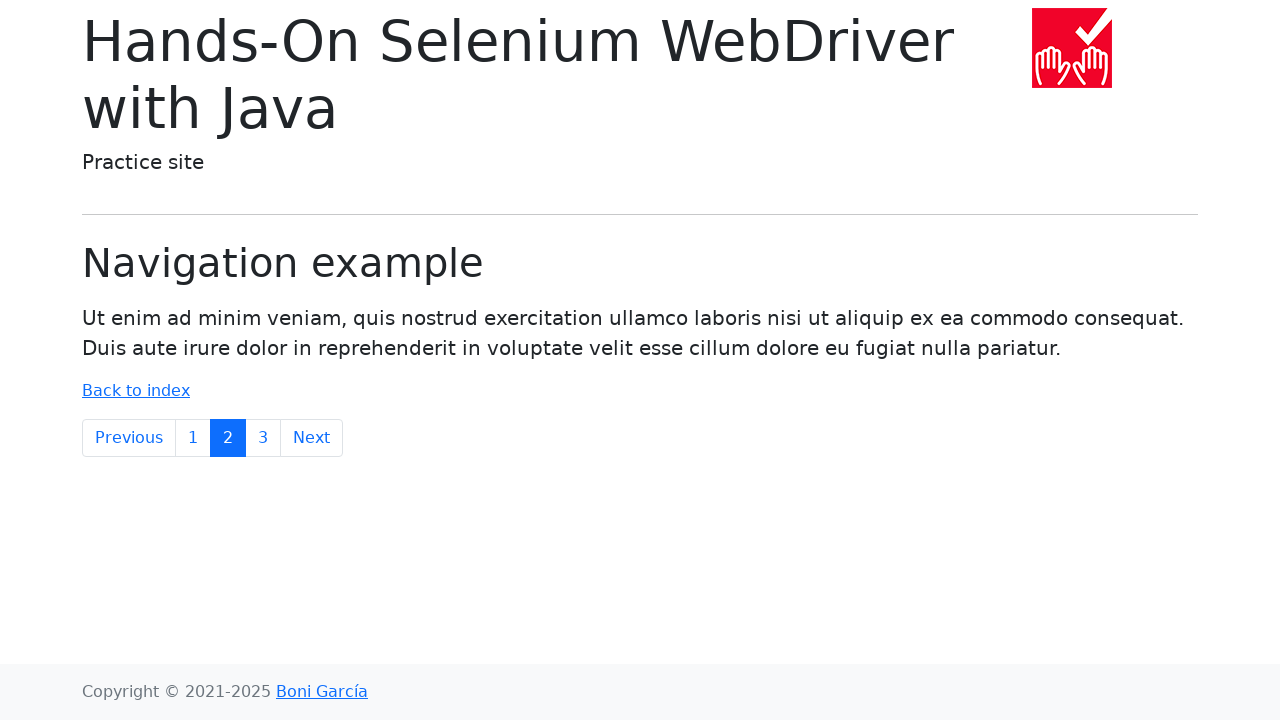

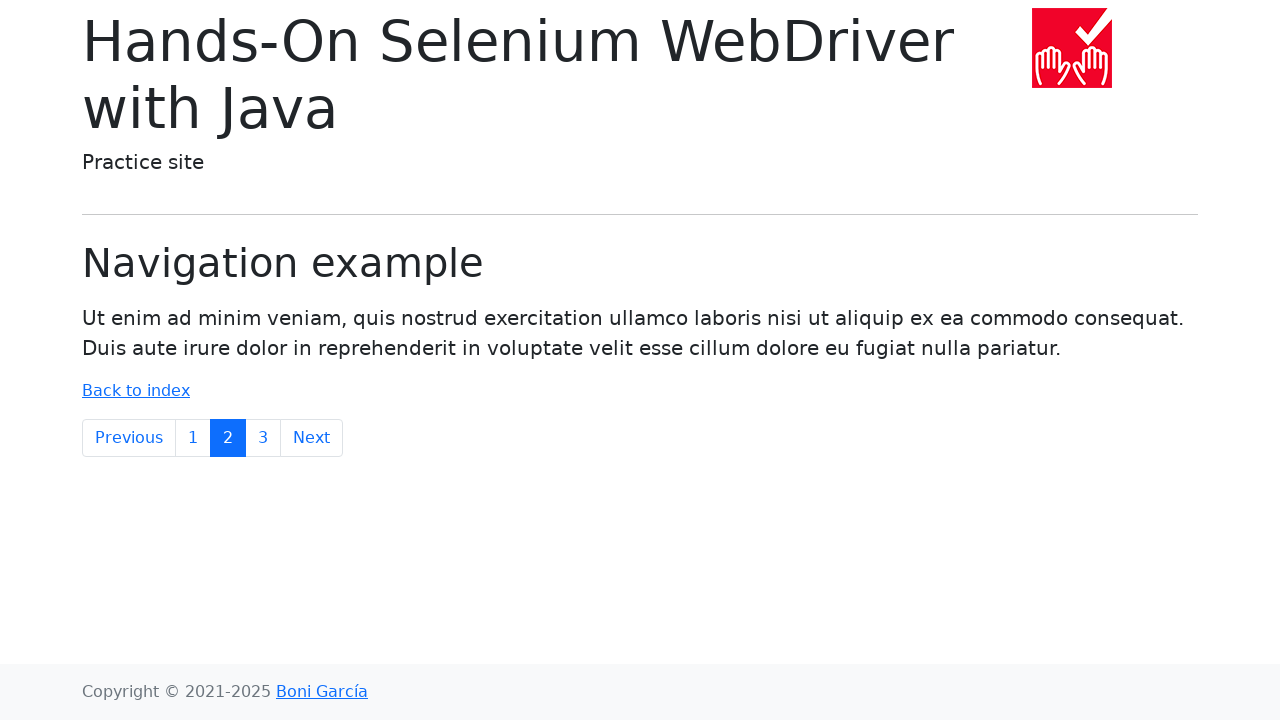